Tests that completed items are removed when clicking the "Clear completed" button.

Starting URL: https://demo.playwright.dev/todomvc

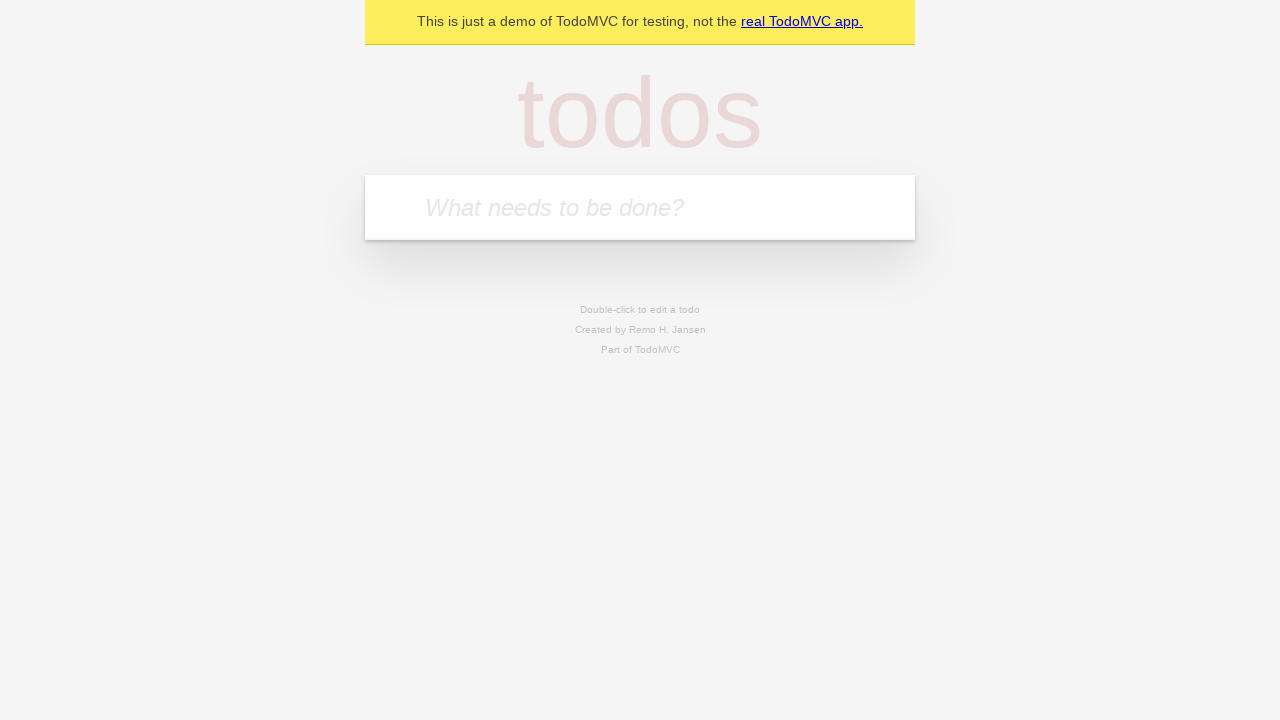

Filled todo input with 'buy some cheese' on internal:attr=[placeholder="What needs to be done?"i]
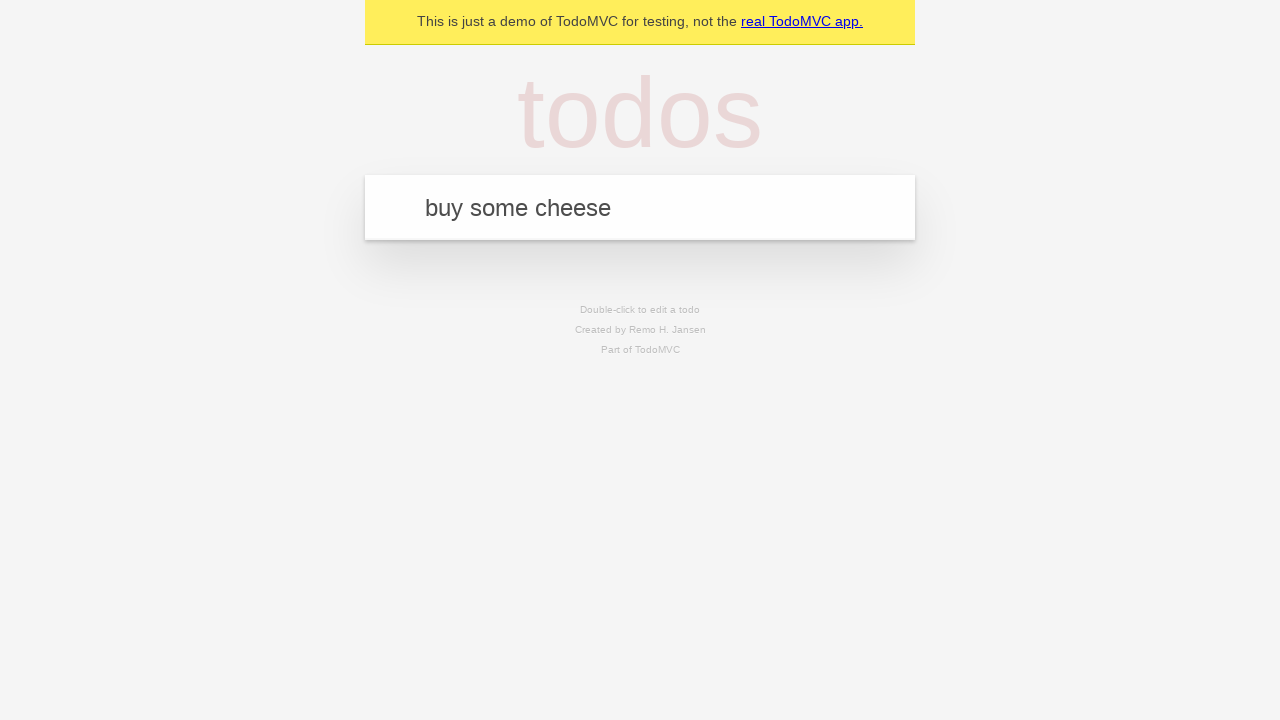

Pressed Enter to create first todo item on internal:attr=[placeholder="What needs to be done?"i]
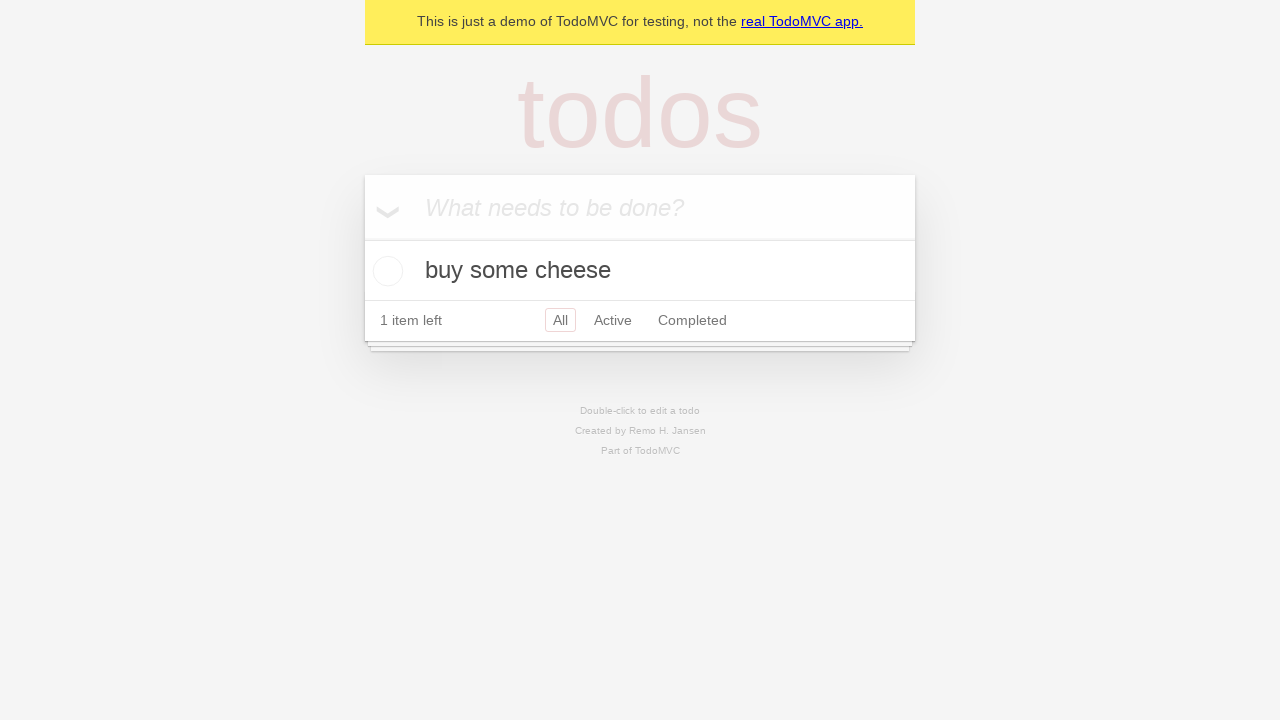

Filled todo input with 'feed the cat' on internal:attr=[placeholder="What needs to be done?"i]
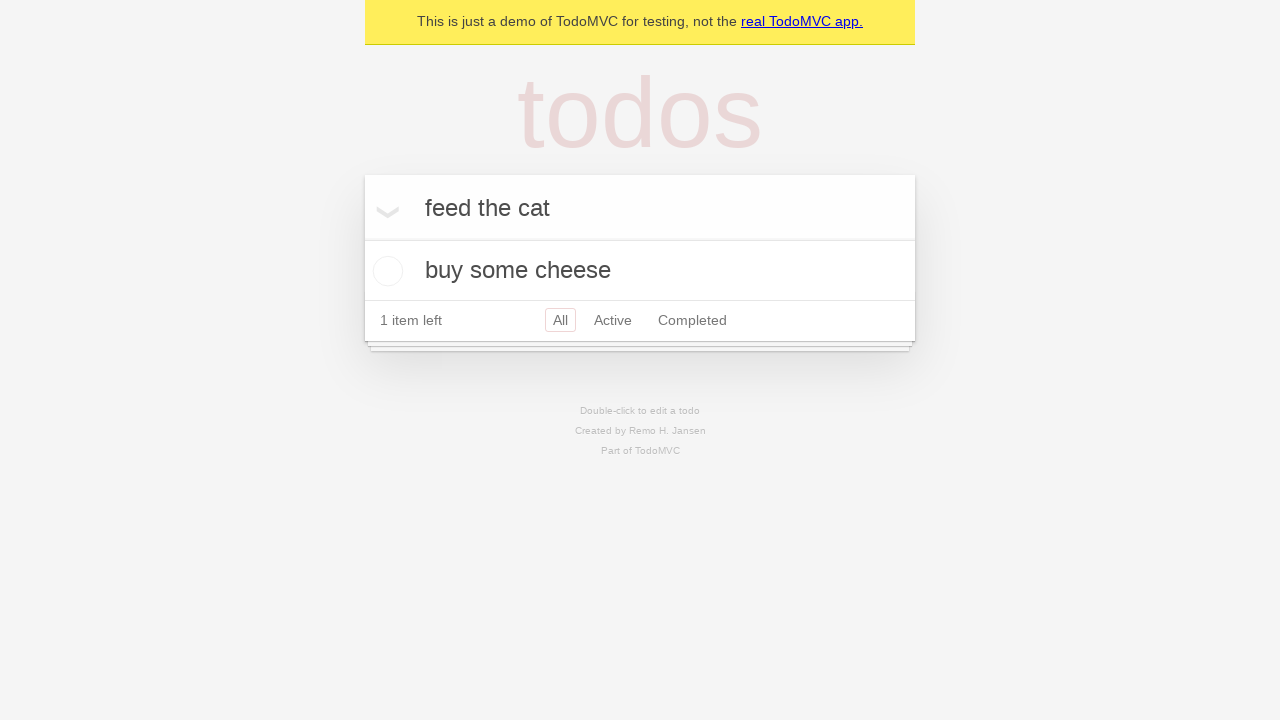

Pressed Enter to create second todo item on internal:attr=[placeholder="What needs to be done?"i]
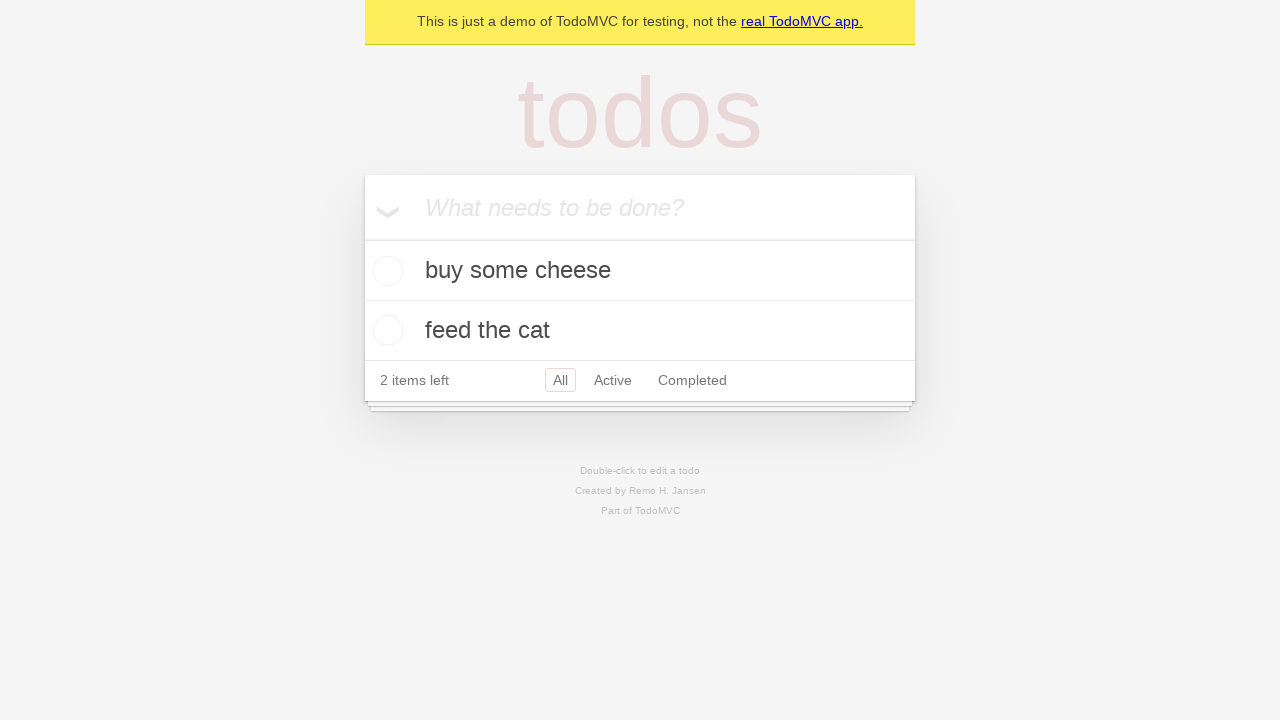

Filled todo input with 'book a doctors appointment' on internal:attr=[placeholder="What needs to be done?"i]
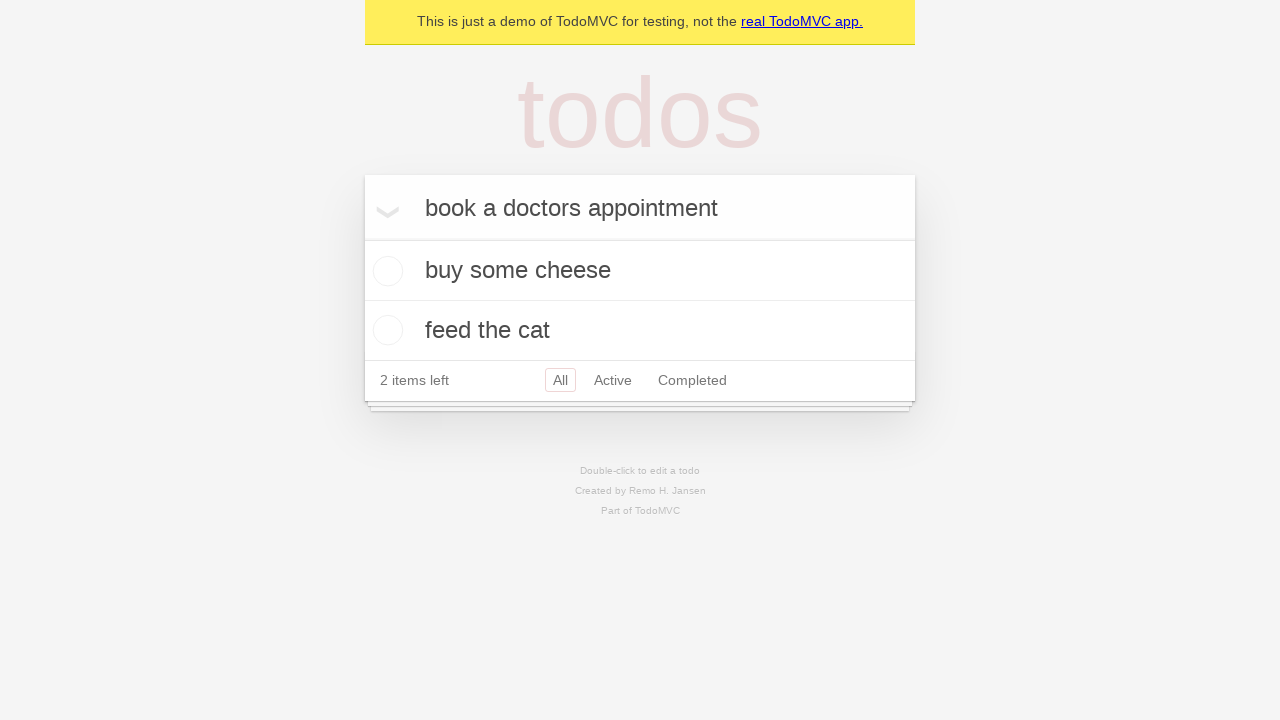

Pressed Enter to create third todo item on internal:attr=[placeholder="What needs to be done?"i]
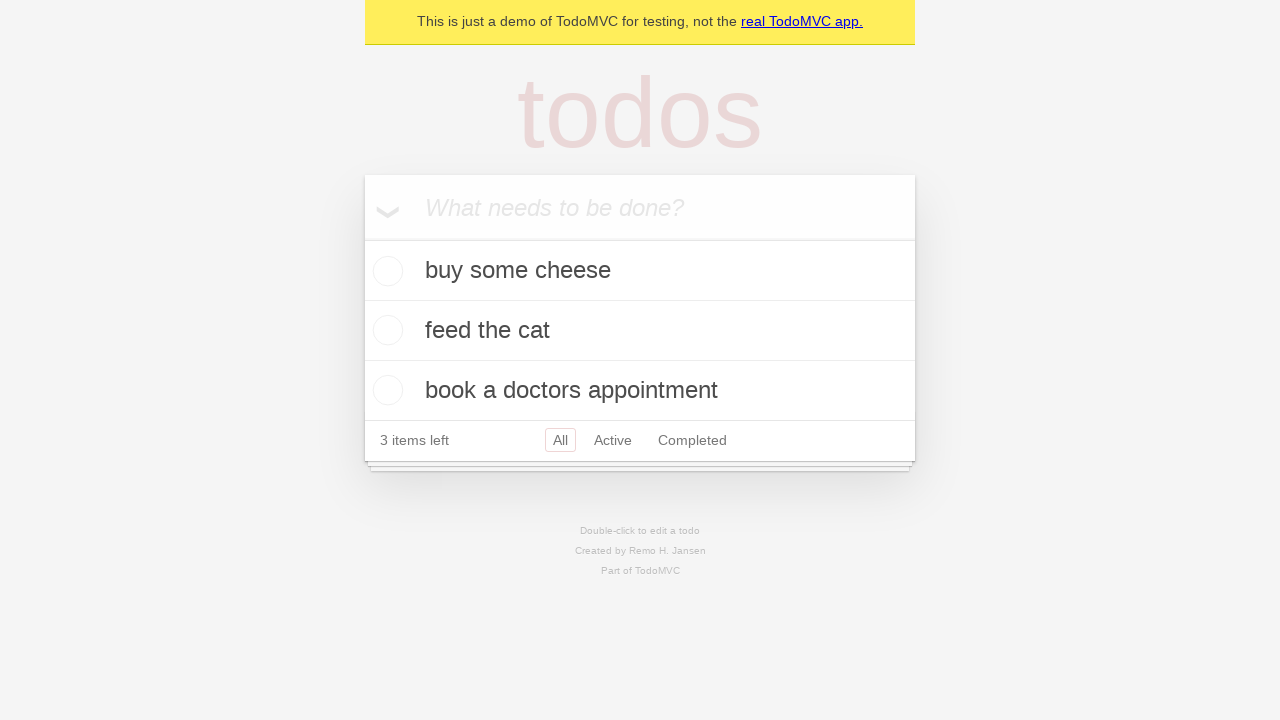

Checked the second todo item checkbox at (385, 330) on internal:testid=[data-testid="todo-item"s] >> nth=1 >> internal:role=checkbox
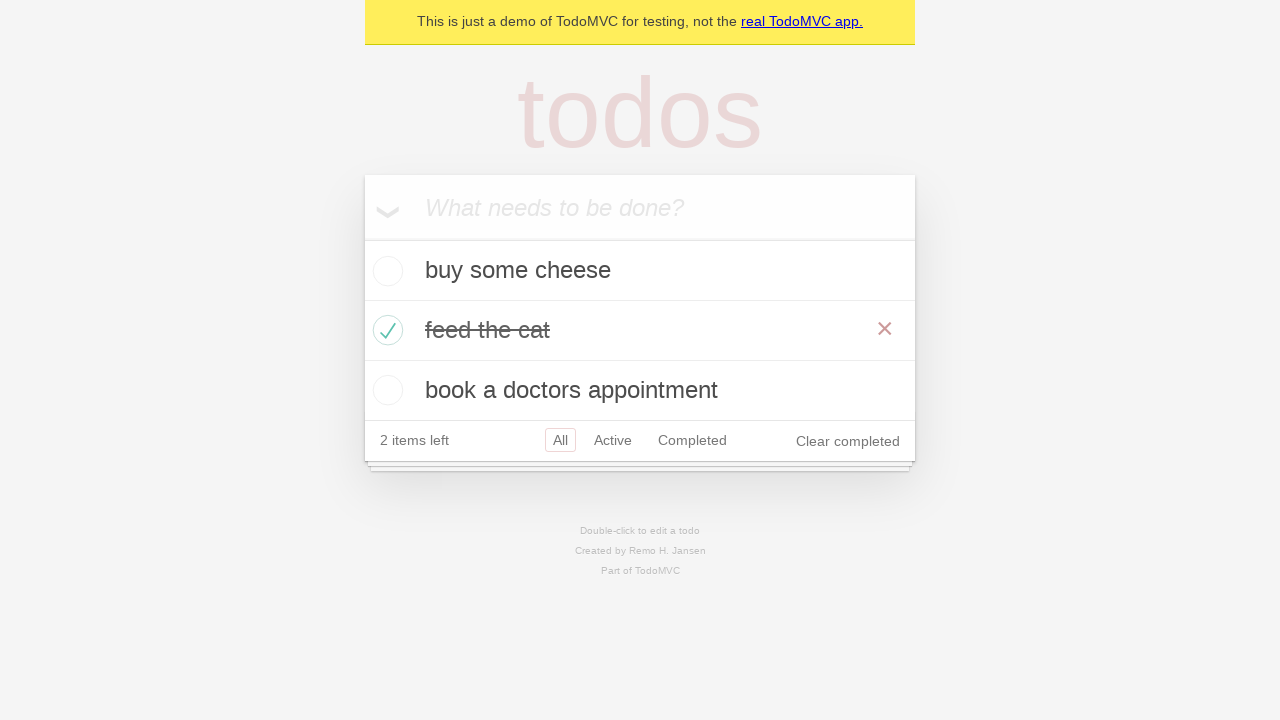

Clicked 'Clear completed' button to remove completed items at (848, 441) on internal:role=button[name="Clear completed"i]
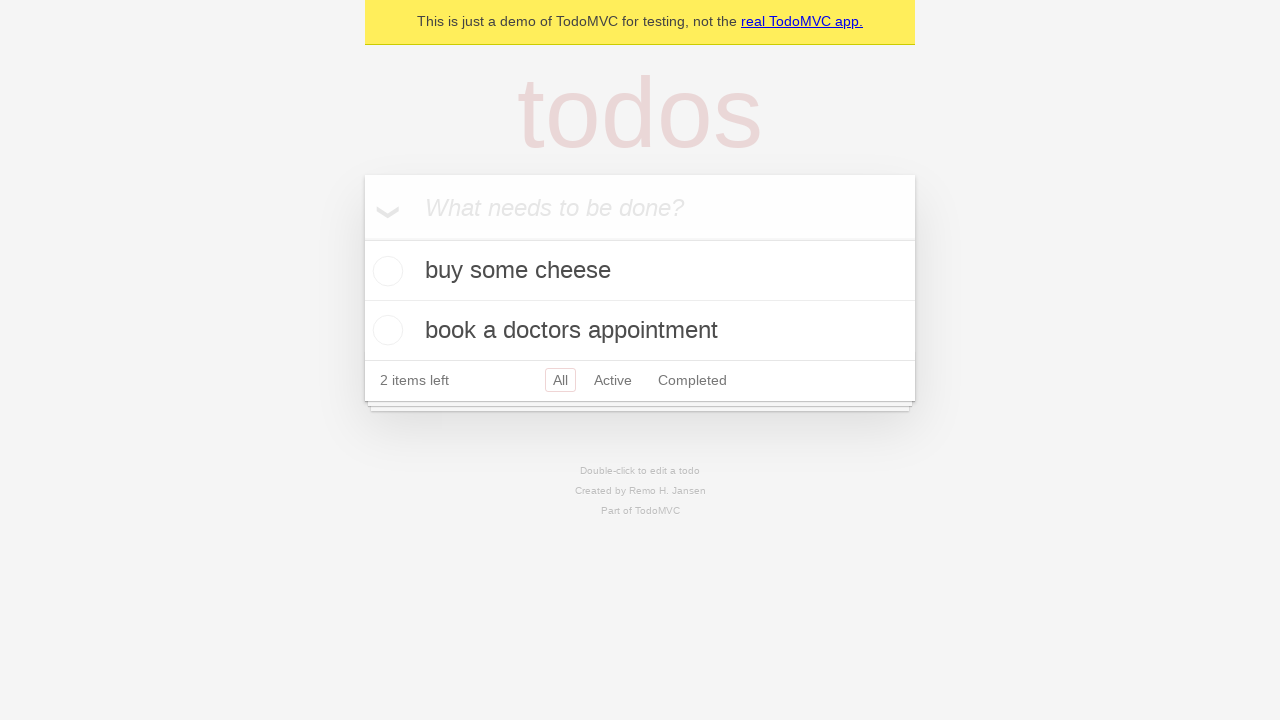

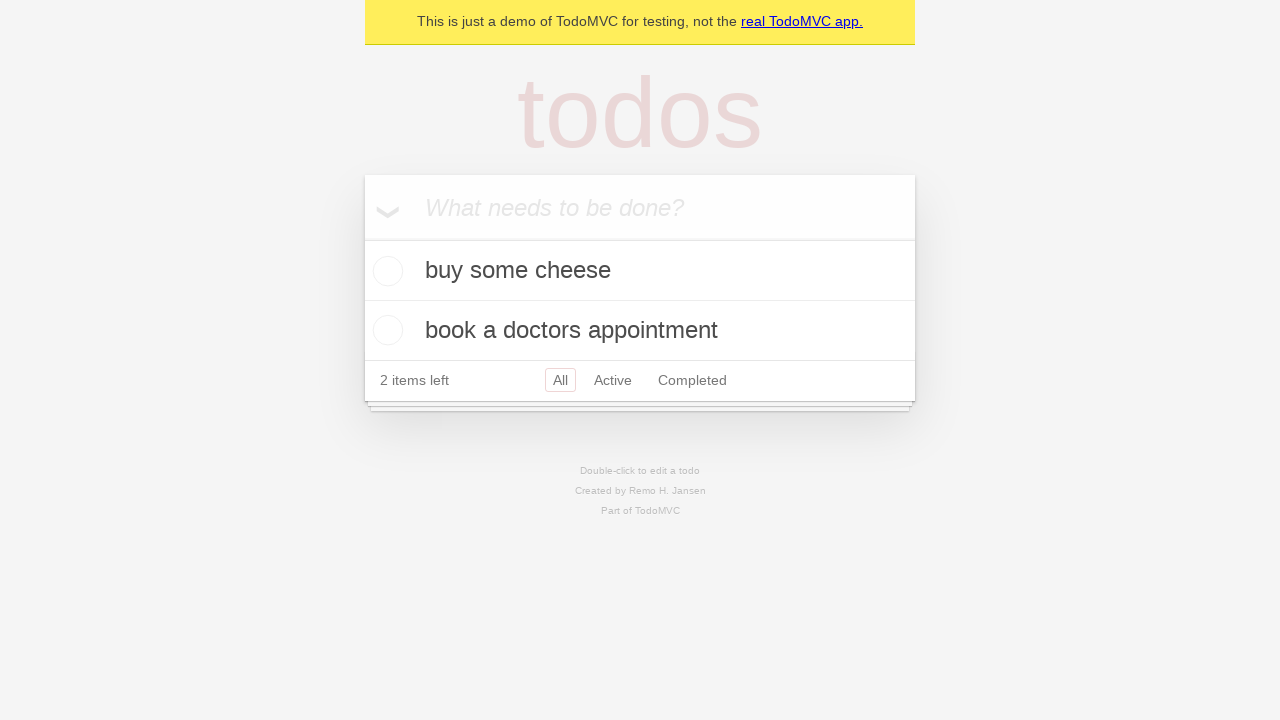